Tests file upload functionality by selecting a file and submitting the upload form

Starting URL: http://the-internet.herokuapp.com/upload

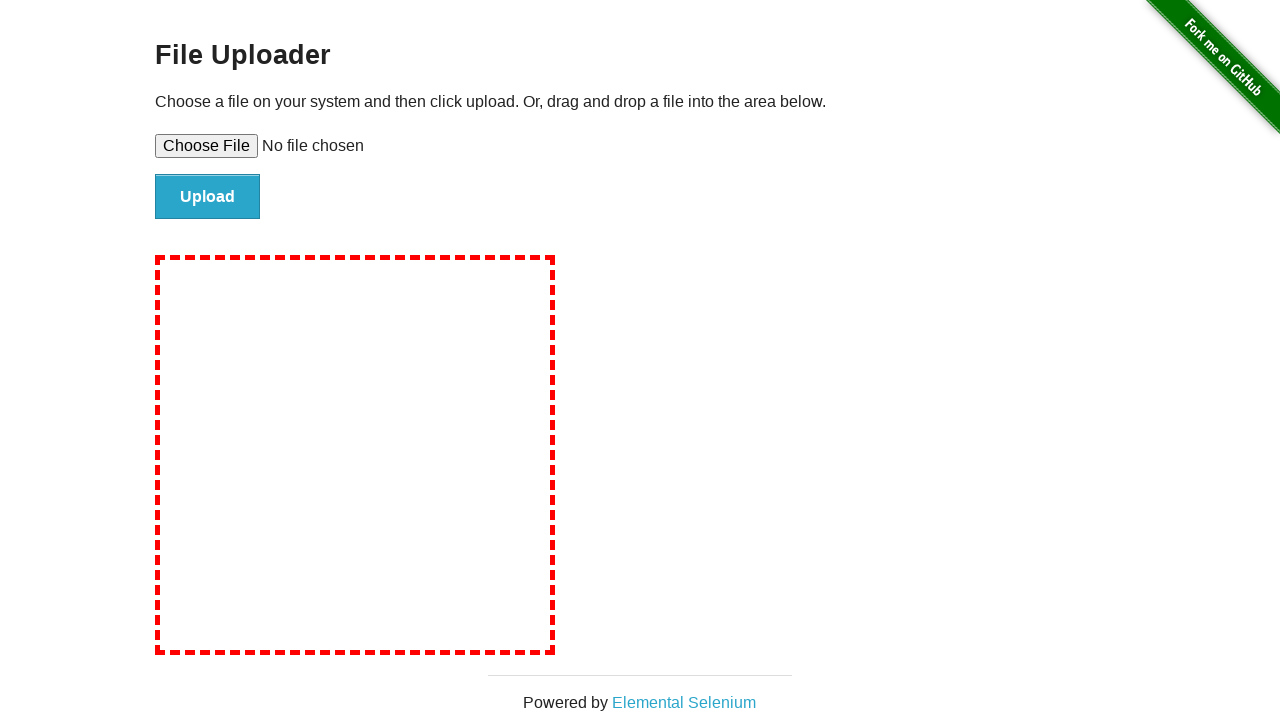

Created temporary test file for upload
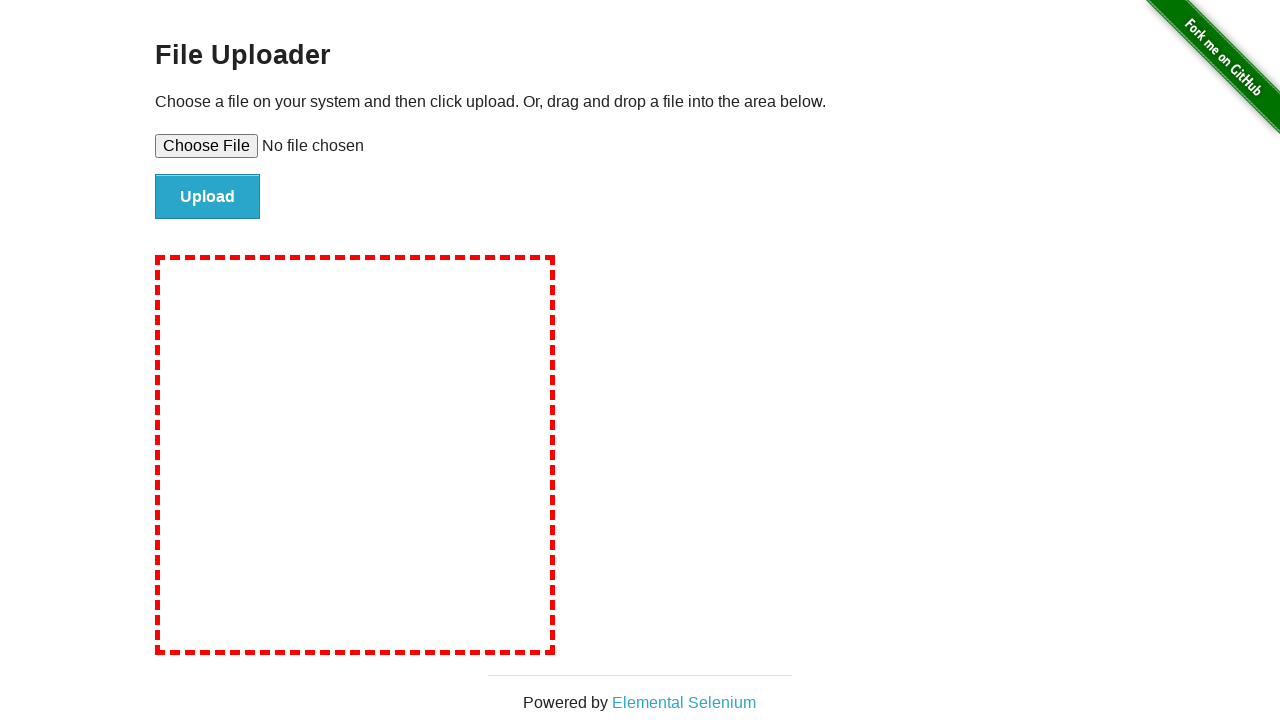

Selected test file for upload
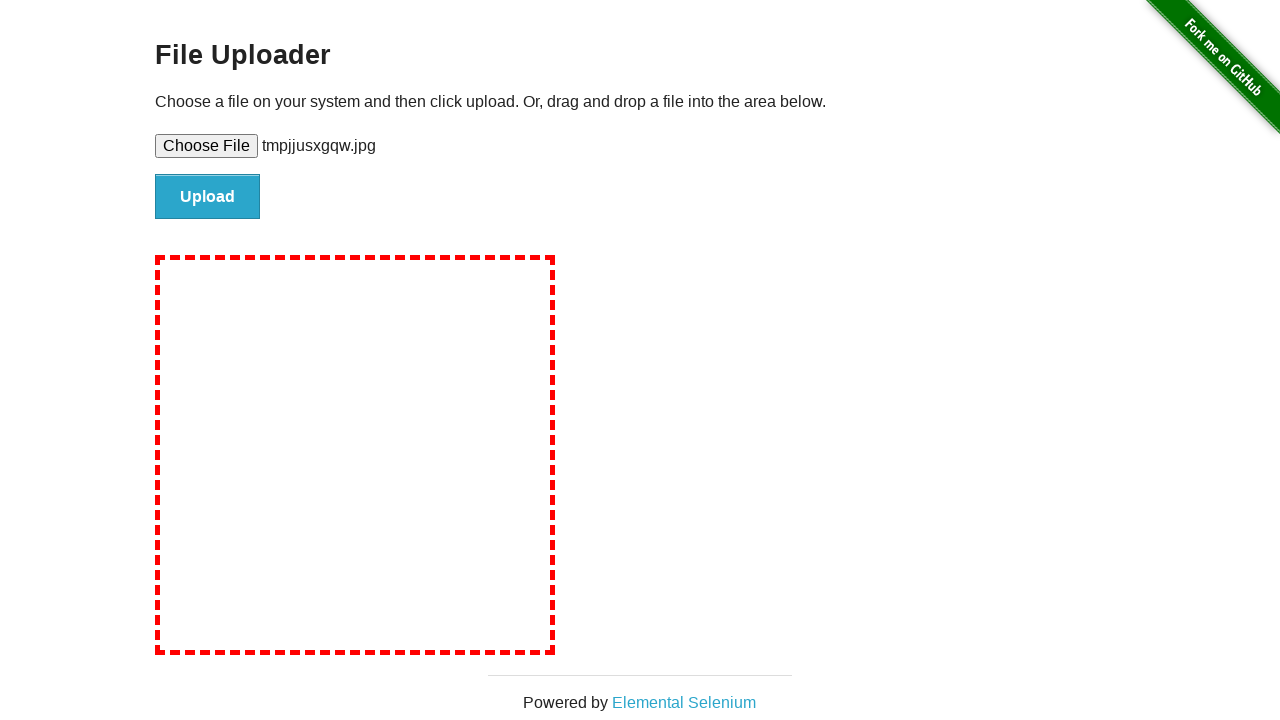

Clicked submit button to upload file at (208, 197) on #file-submit
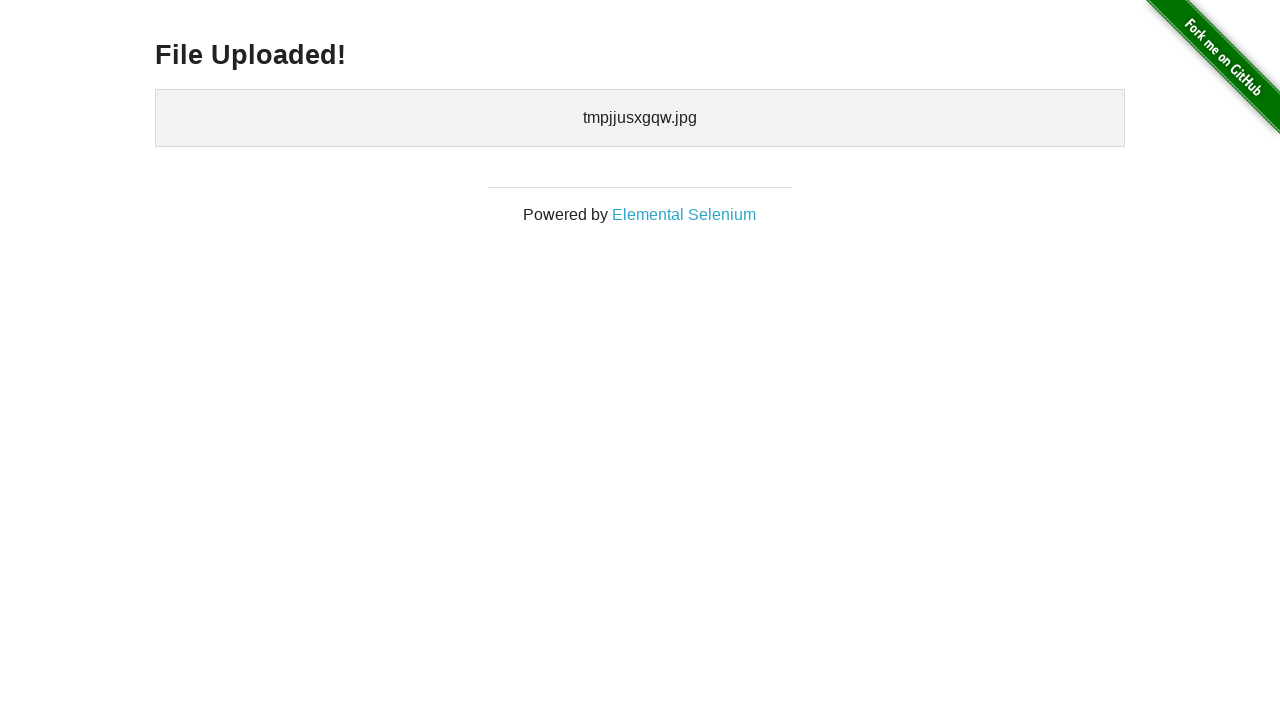

File upload completed and upload confirmation displayed
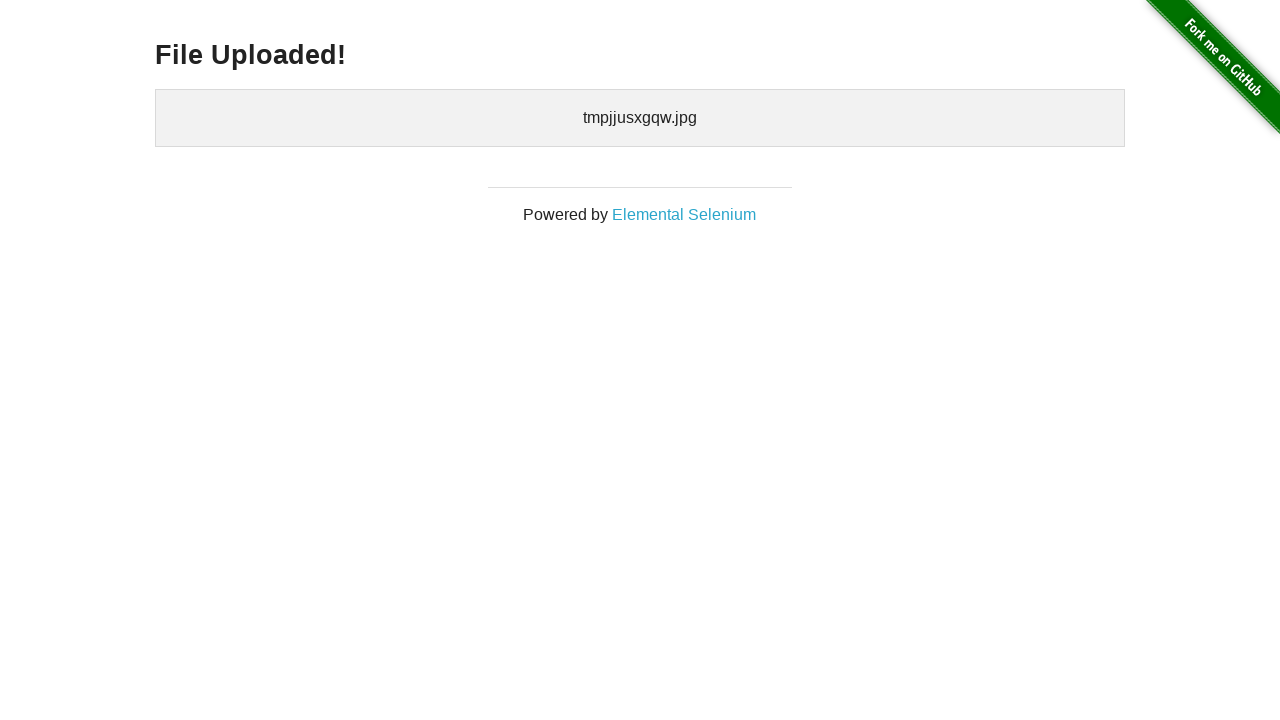

Cleaned up temporary test file
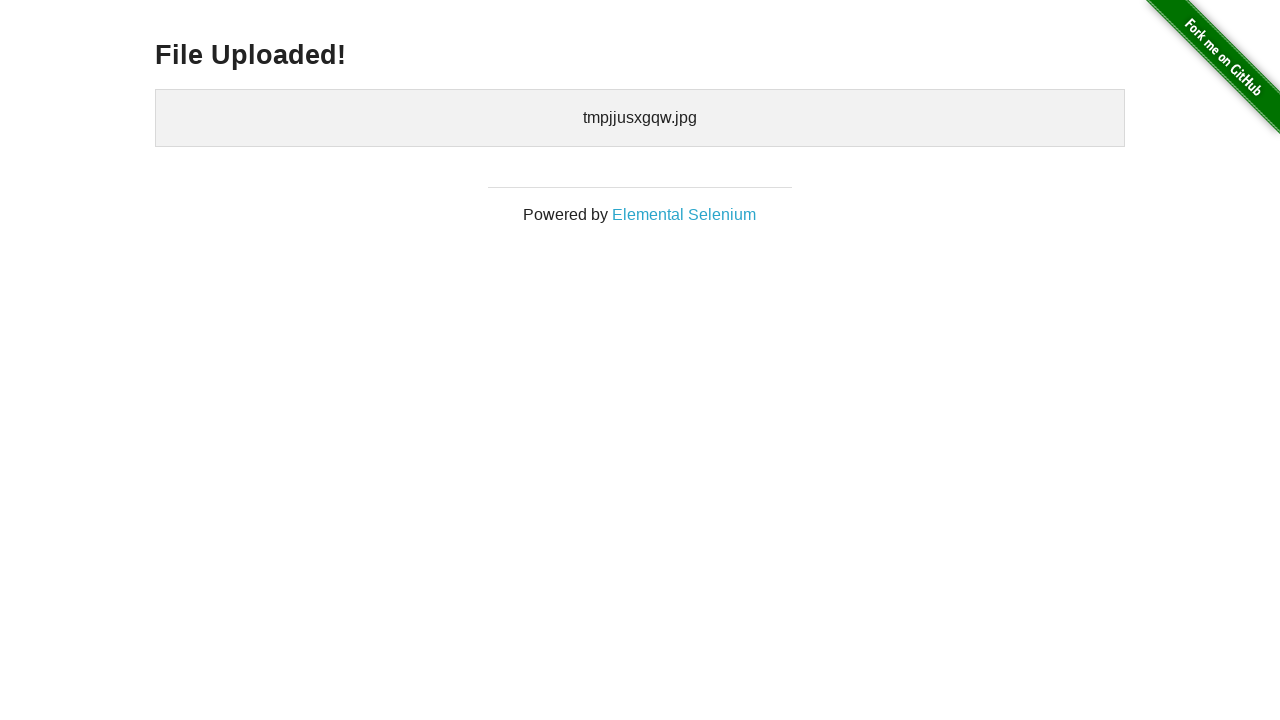

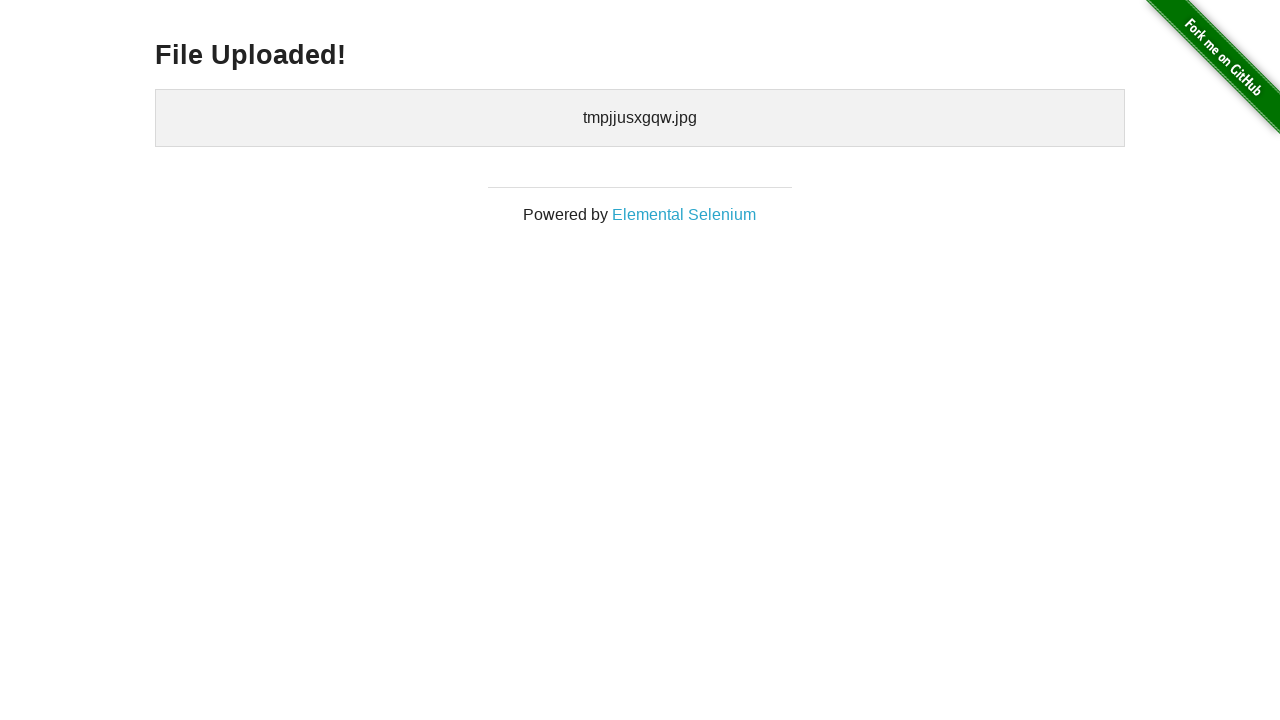